Tests error handling by navigating to a non-existent page and verifying a 404 error is displayed, then recovering to the main page

Starting URL: https://testid-enforcer.preview.emergentagent.com/nonexistent-page

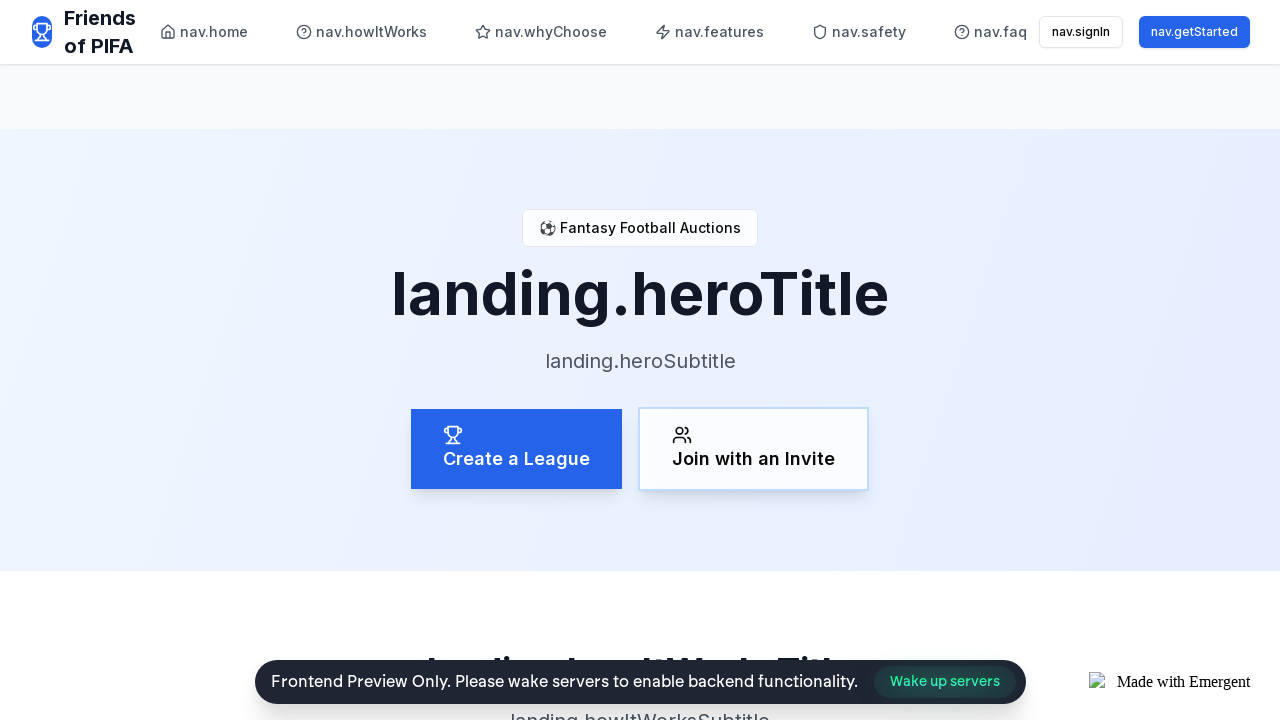

Checked for 404 error message on non-existent page
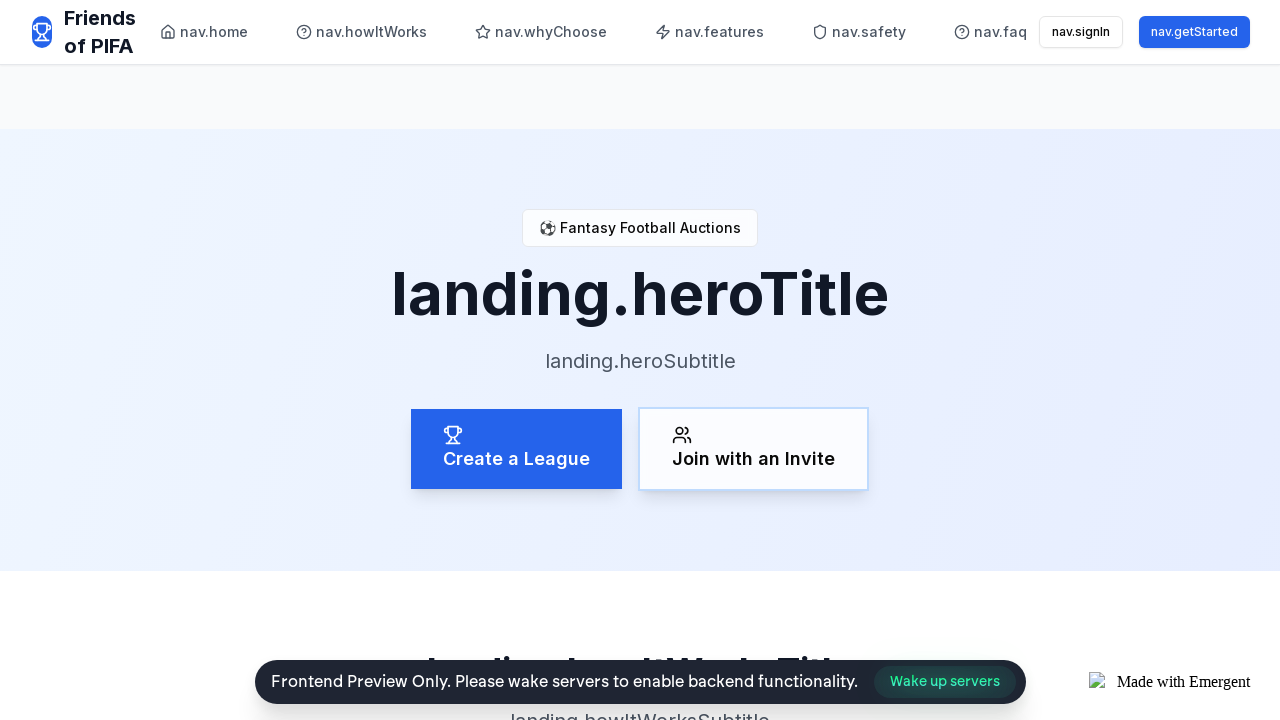

Navigated to non-existent API endpoint to test error handling
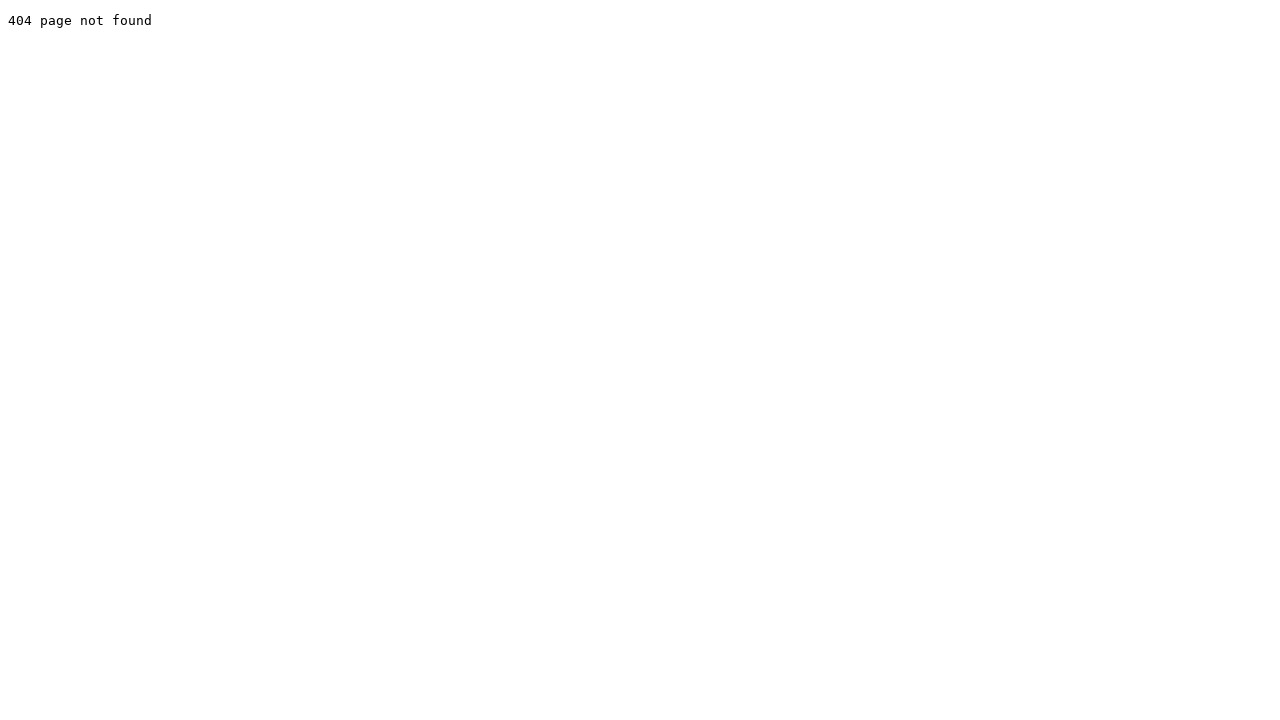

Navigated back to main page to verify recovery
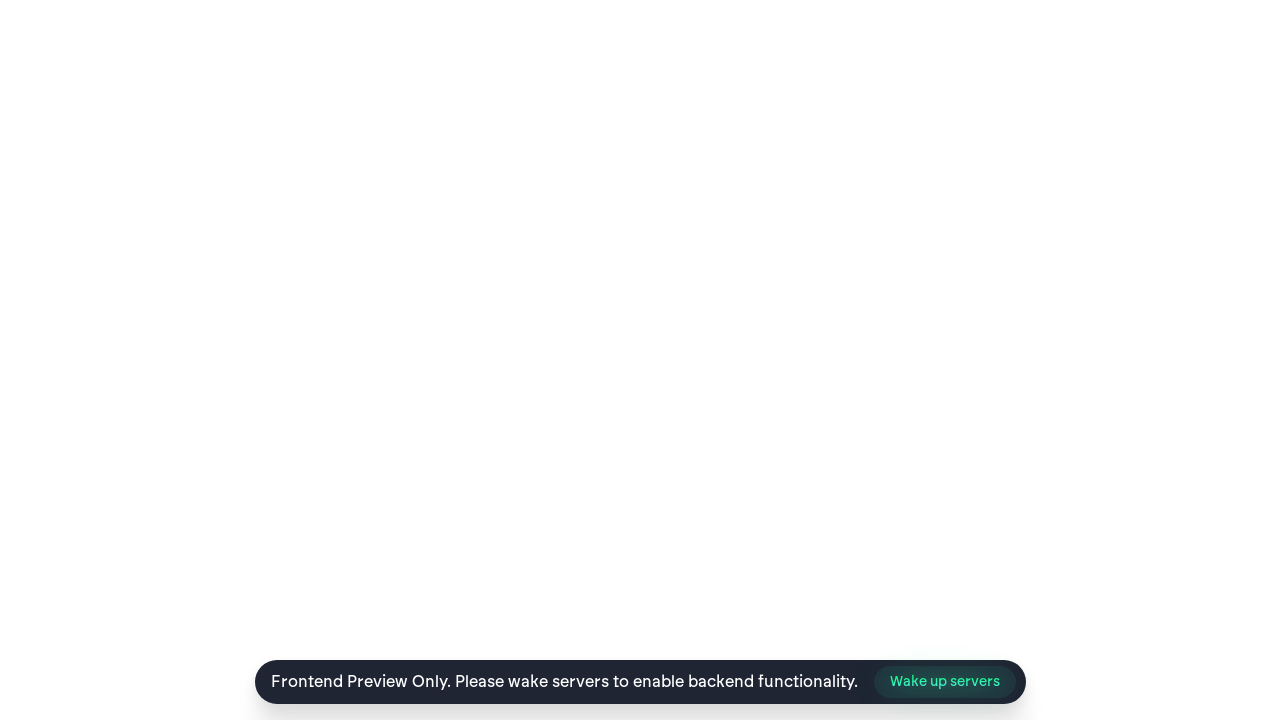

Verified main page body is visible - recovery successful
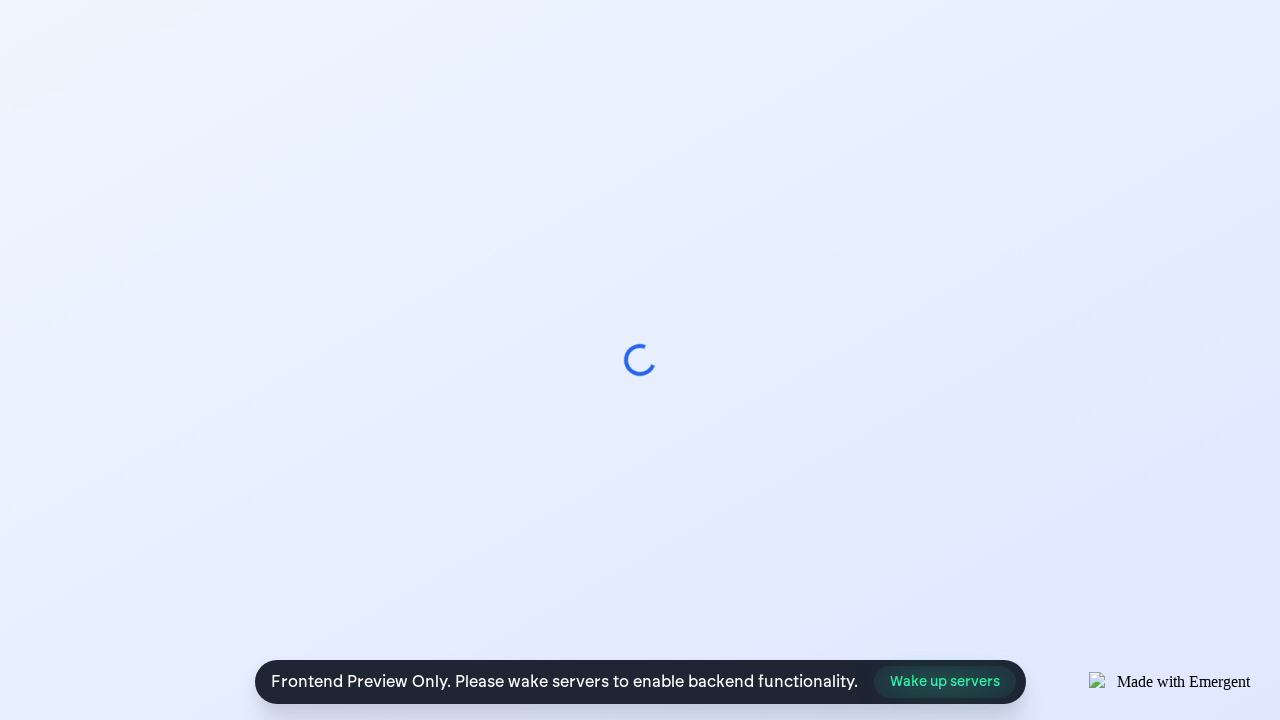

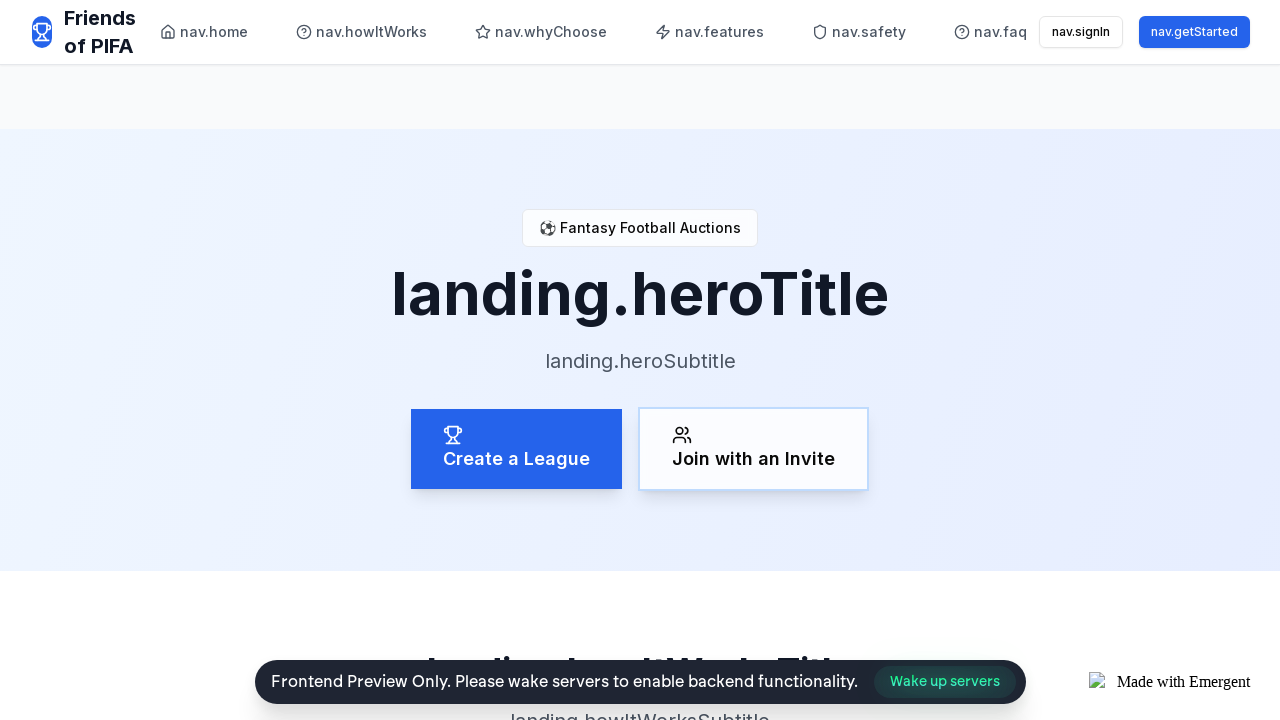